Tests mouse hover interaction by hovering over an element to reveal a dropdown menu and clicking on the "Top" link

Starting URL: https://www.letskodeit.com/practice

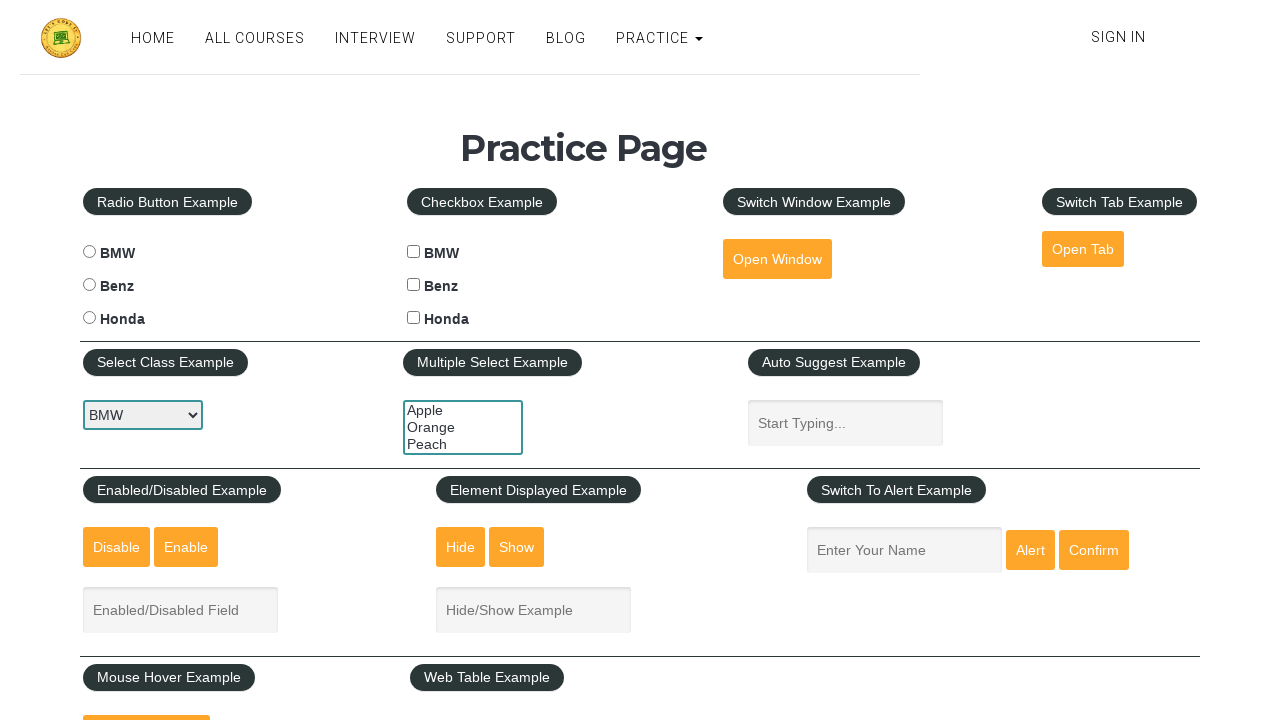

Scrolled down 600 pixels to make hover element visible
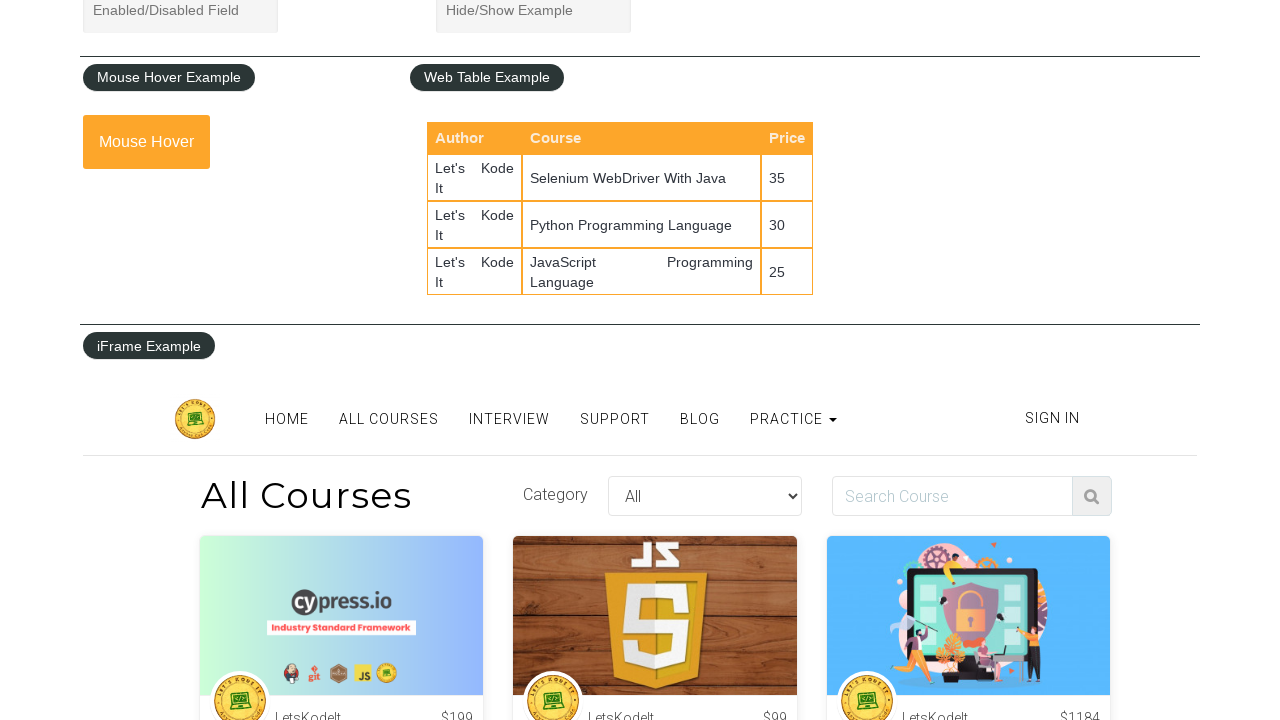

Hovered over mousehover element to reveal dropdown menu at (146, 142) on #mousehover
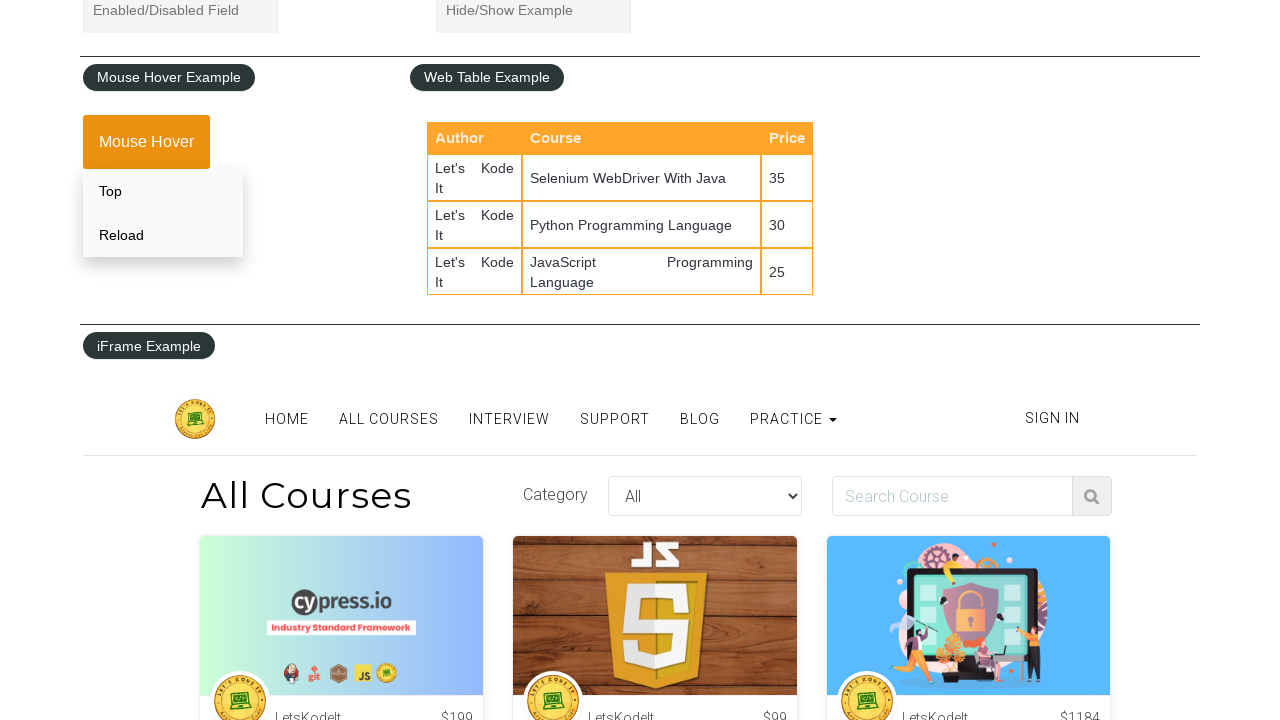

Clicked on 'Top' link in dropdown menu at (163, 191) on .mouse-hover-content a:text('Top')
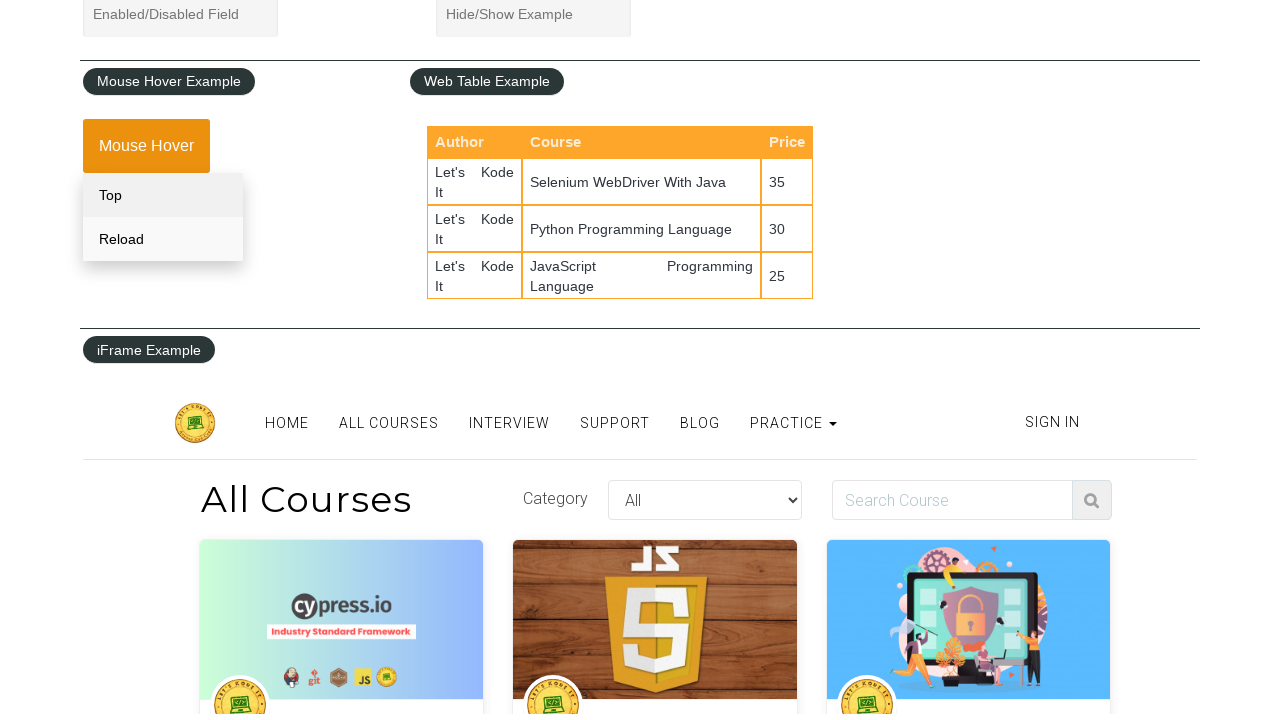

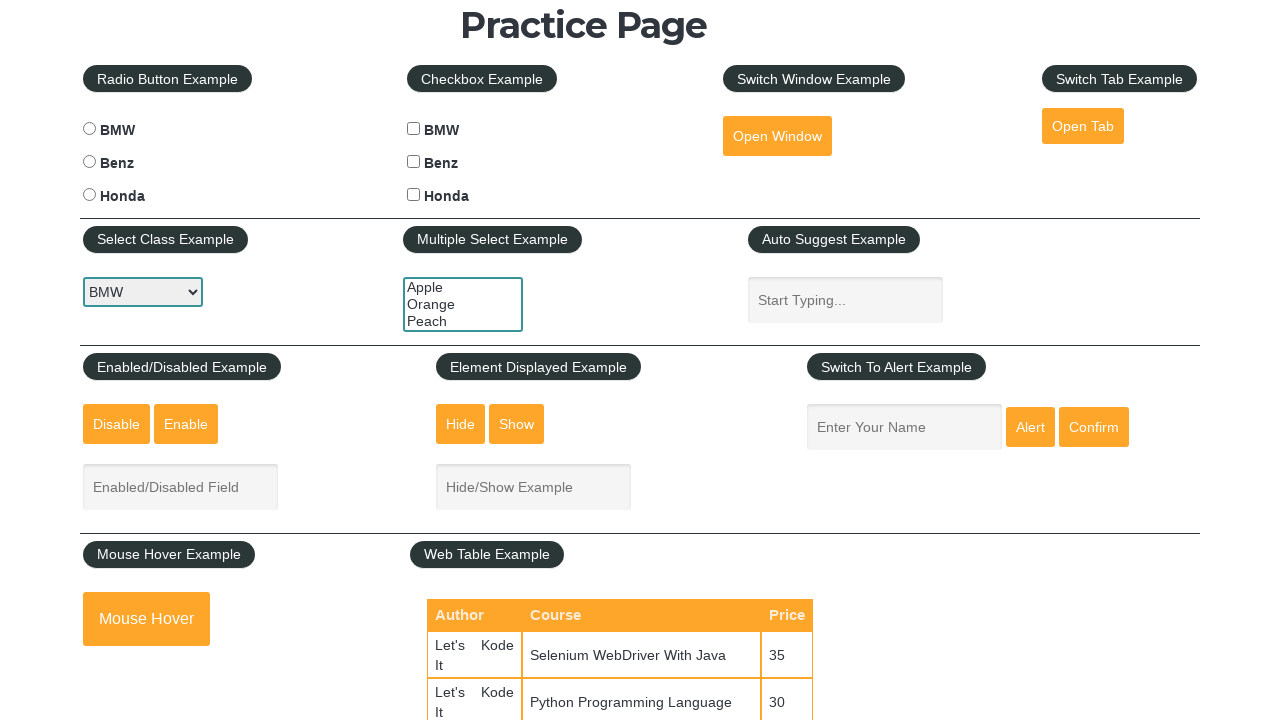